Tests network interception by blocking CSS files and loading a page without stylesheets

Starting URL: https://rahulshettyacademy.com/loginpagePractise/

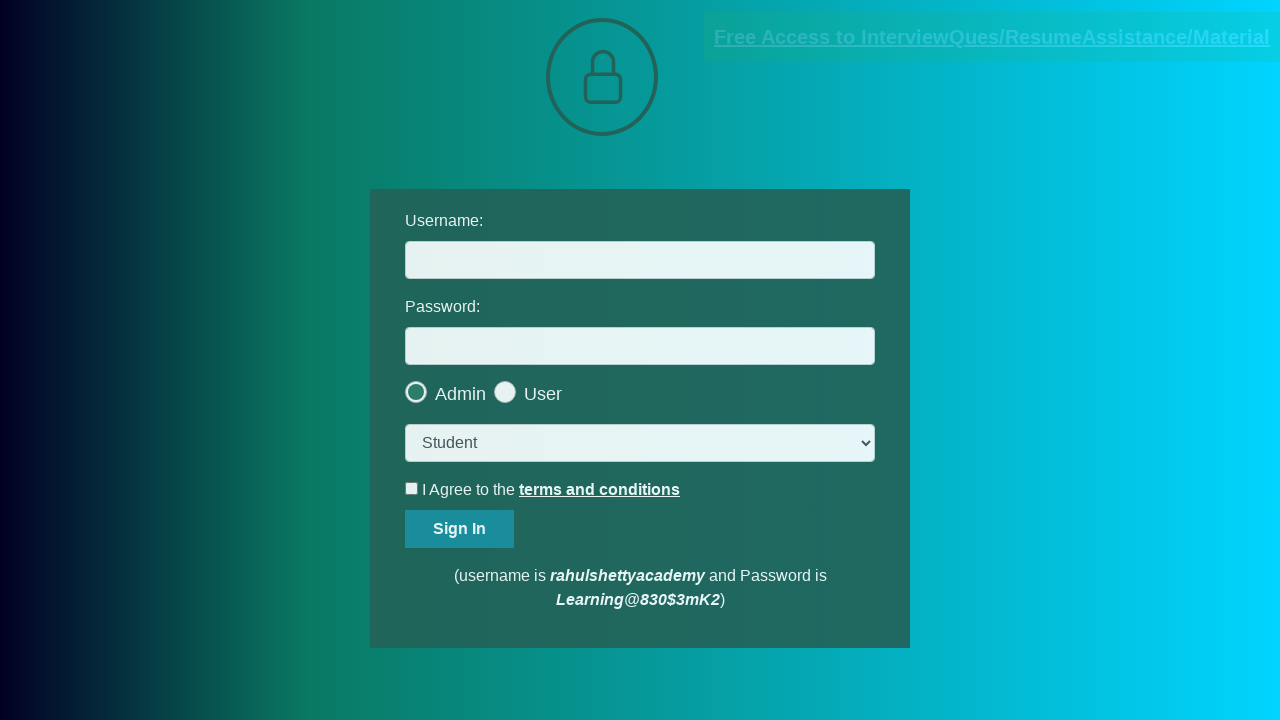

Set up network interception to block all CSS files
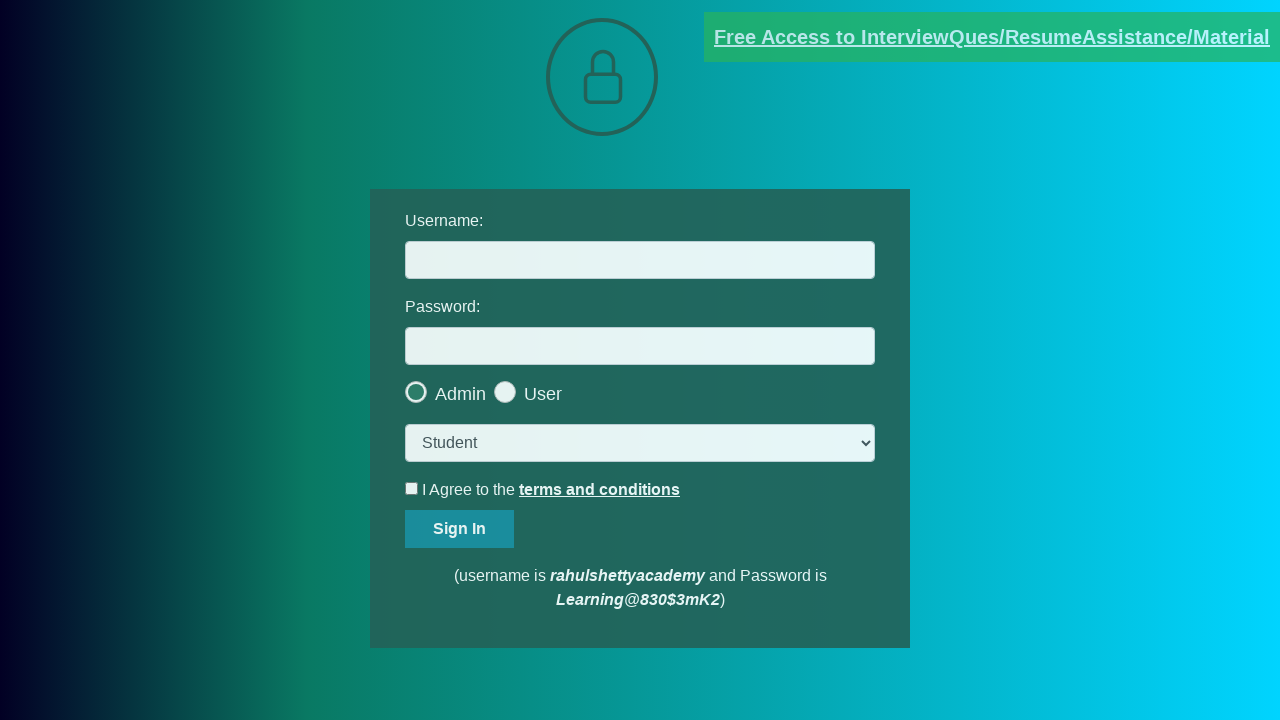

Navigated to login page at https://rahulshettyacademy.com/loginpagePractise/
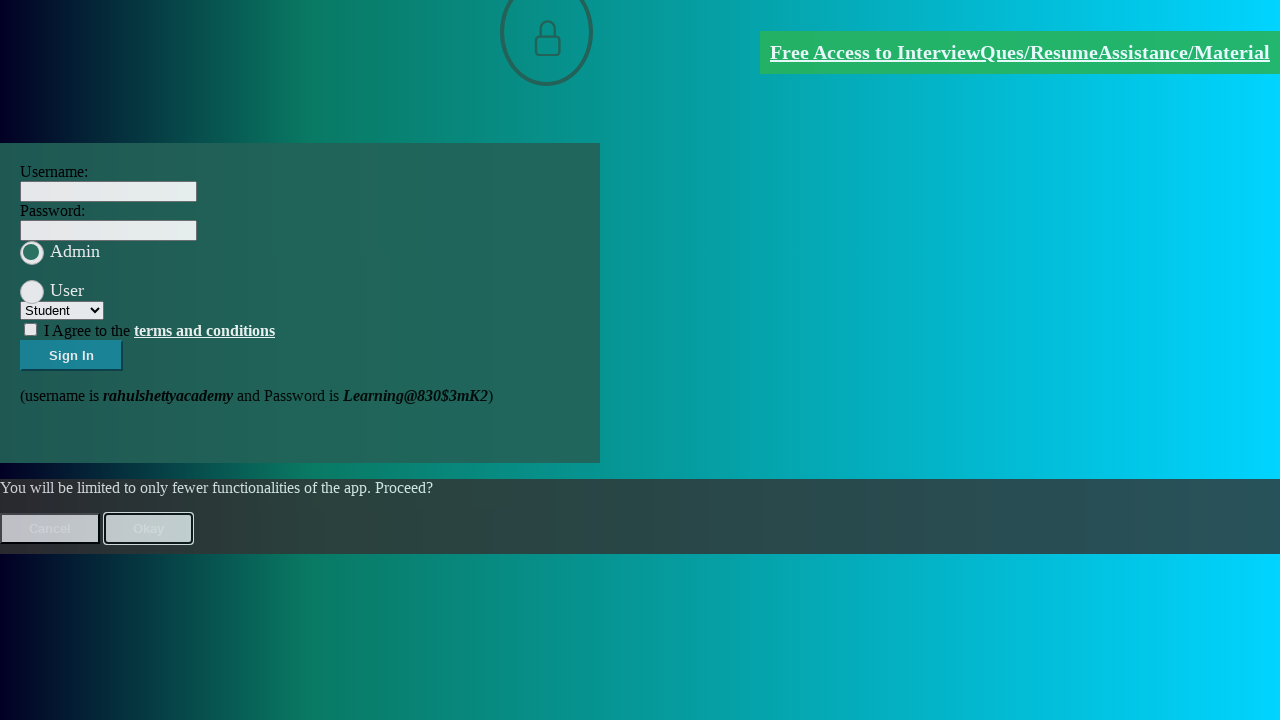

Page fully loaded with CSS files blocked - network idle state reached
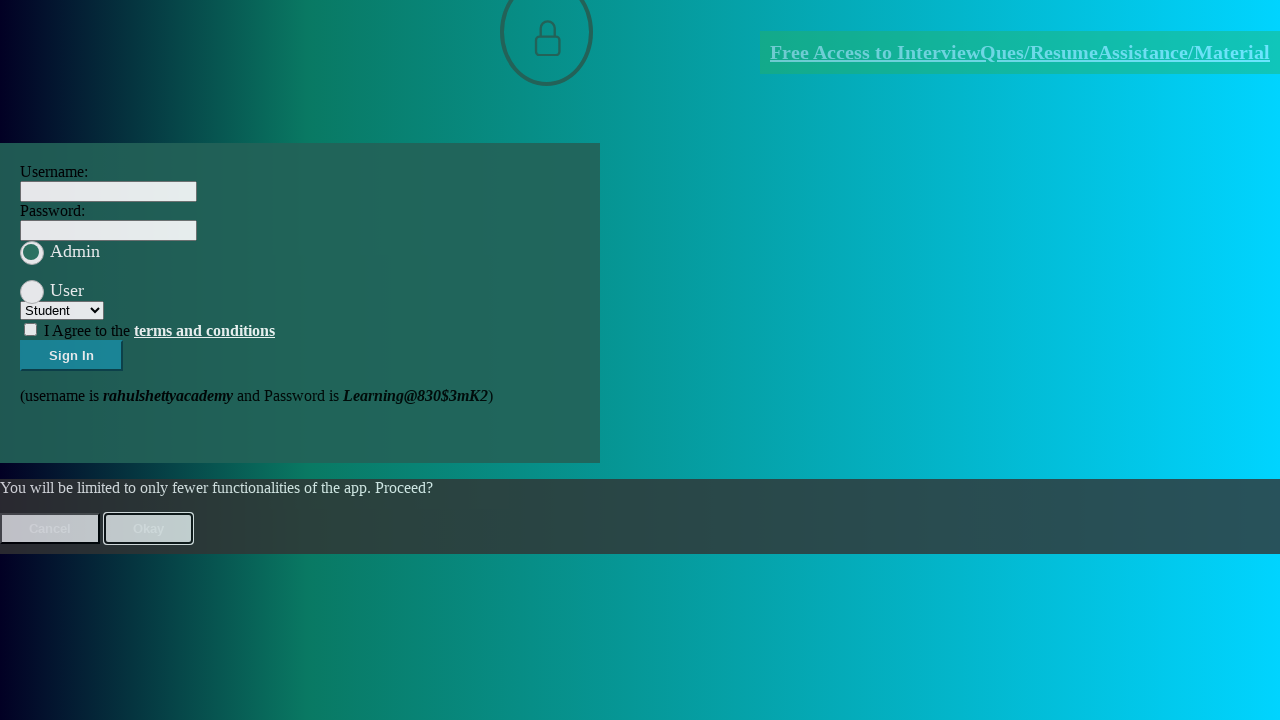

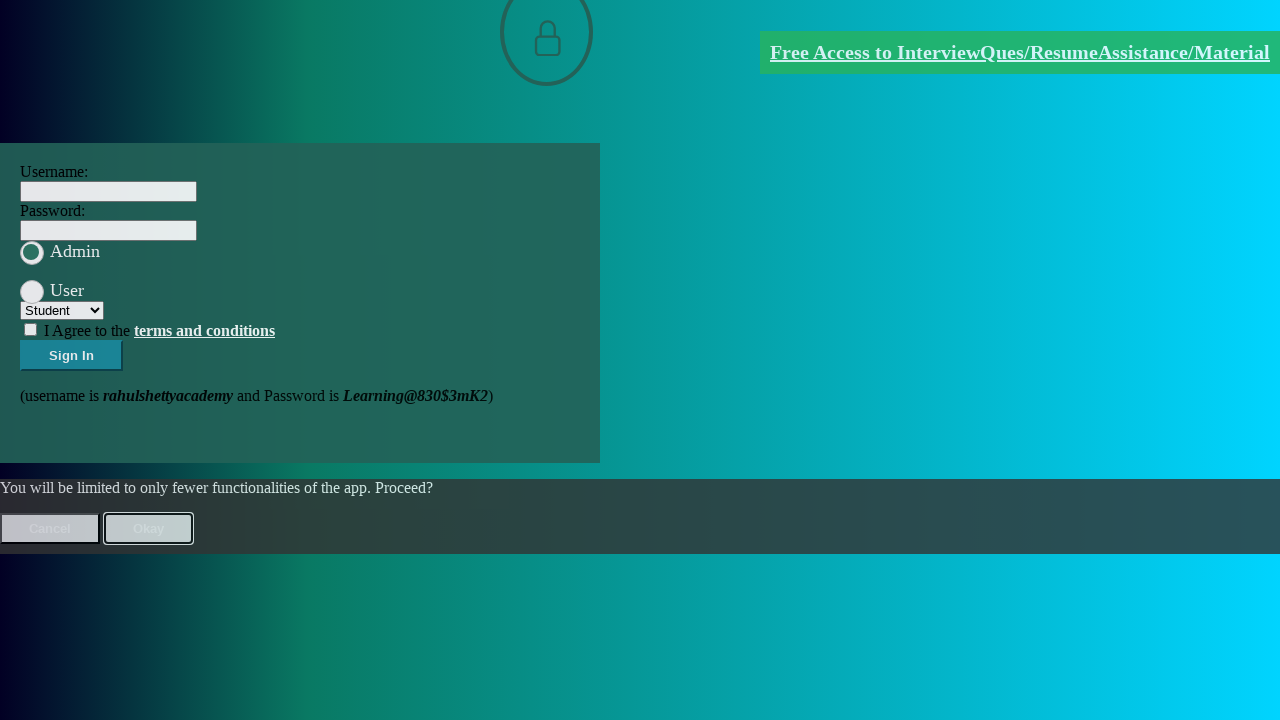